Solves a mathematical puzzle by extracting an attribute value, calculating a result, and filling a form with checkboxes and radio buttons

Starting URL: http://suninjuly.github.io/get_attribute.html

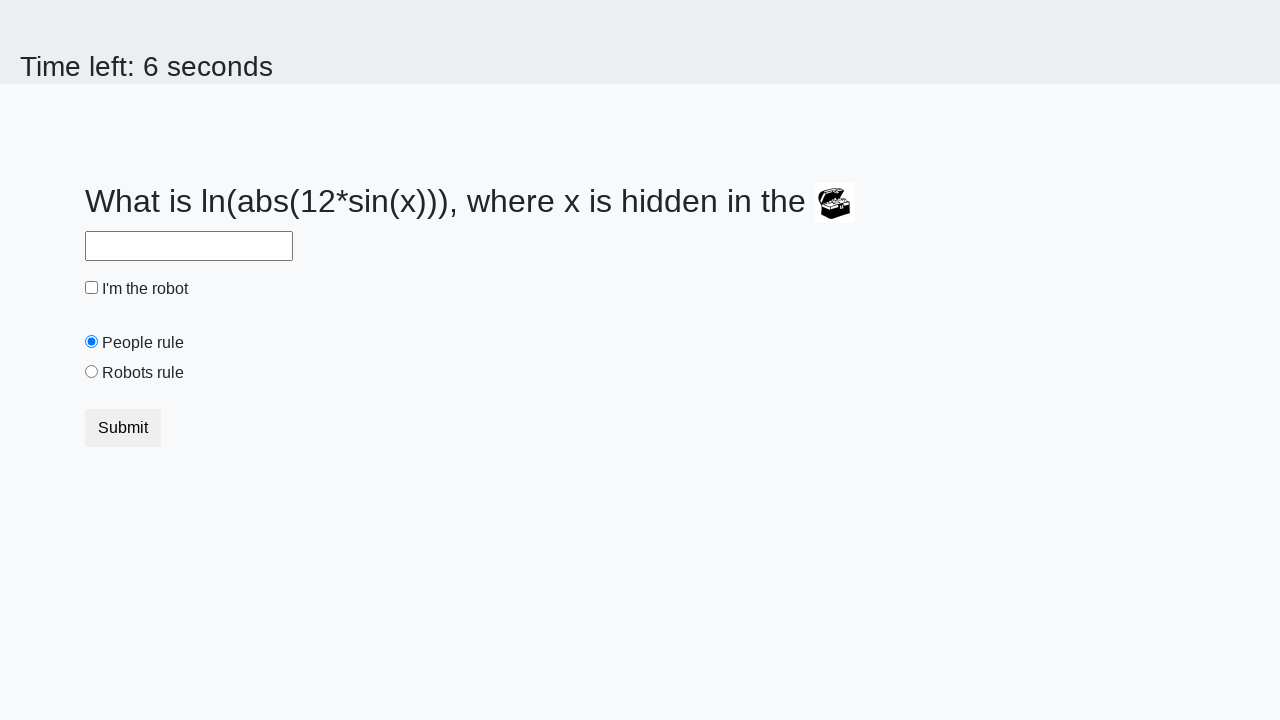

Extracted 'valuex' attribute from treasure image element
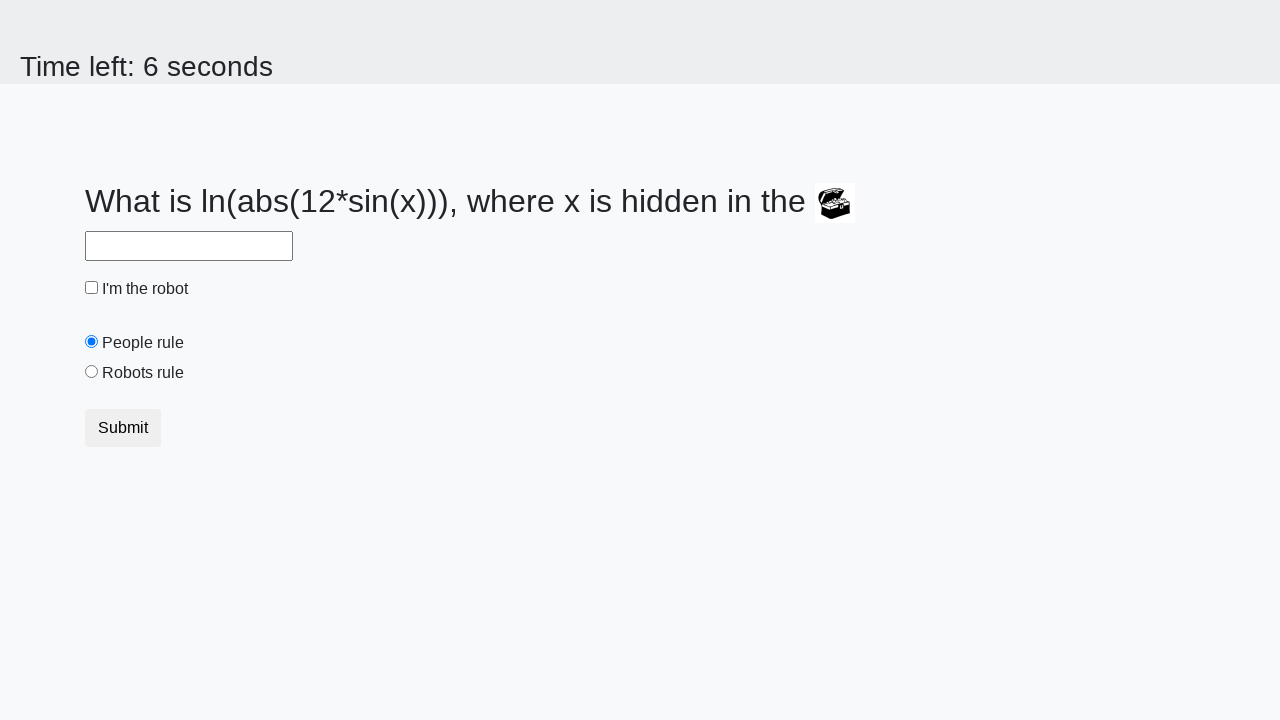

Calculated mathematical result: log(abs(12 * sin(235))) = 1.9411904131575948
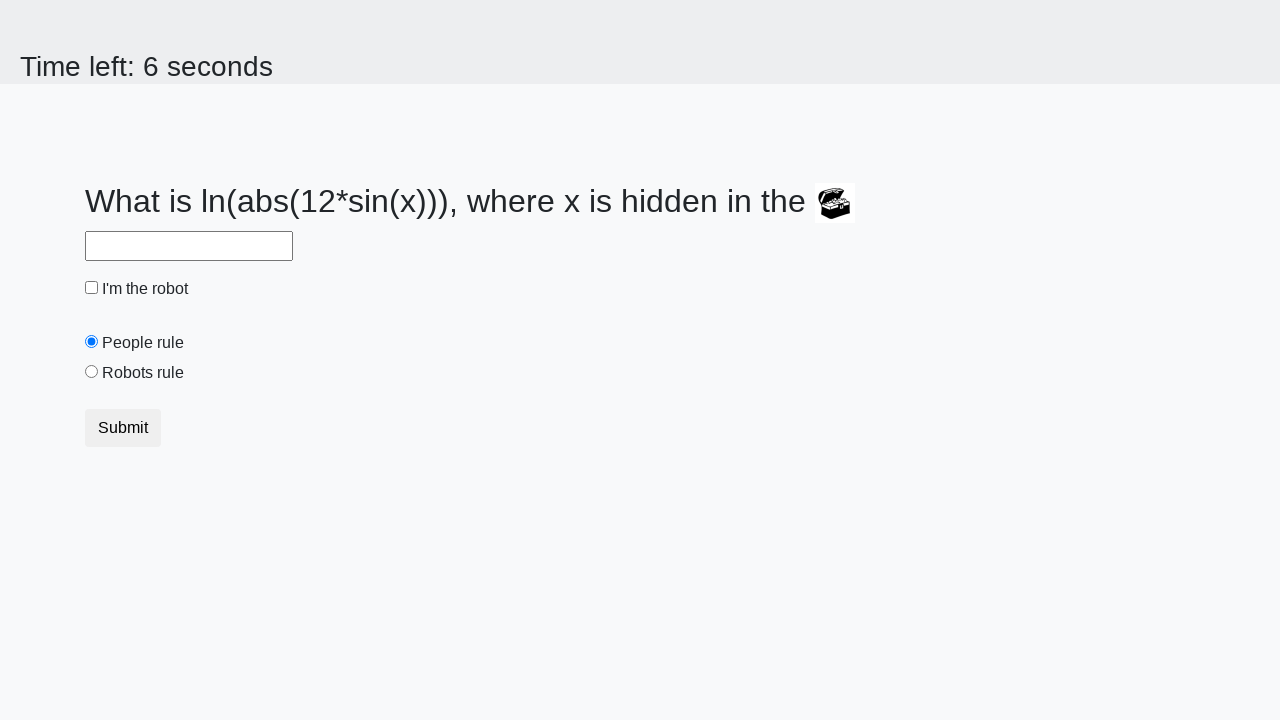

Filled answer field with calculated value: 1.9411904131575948 on #answer
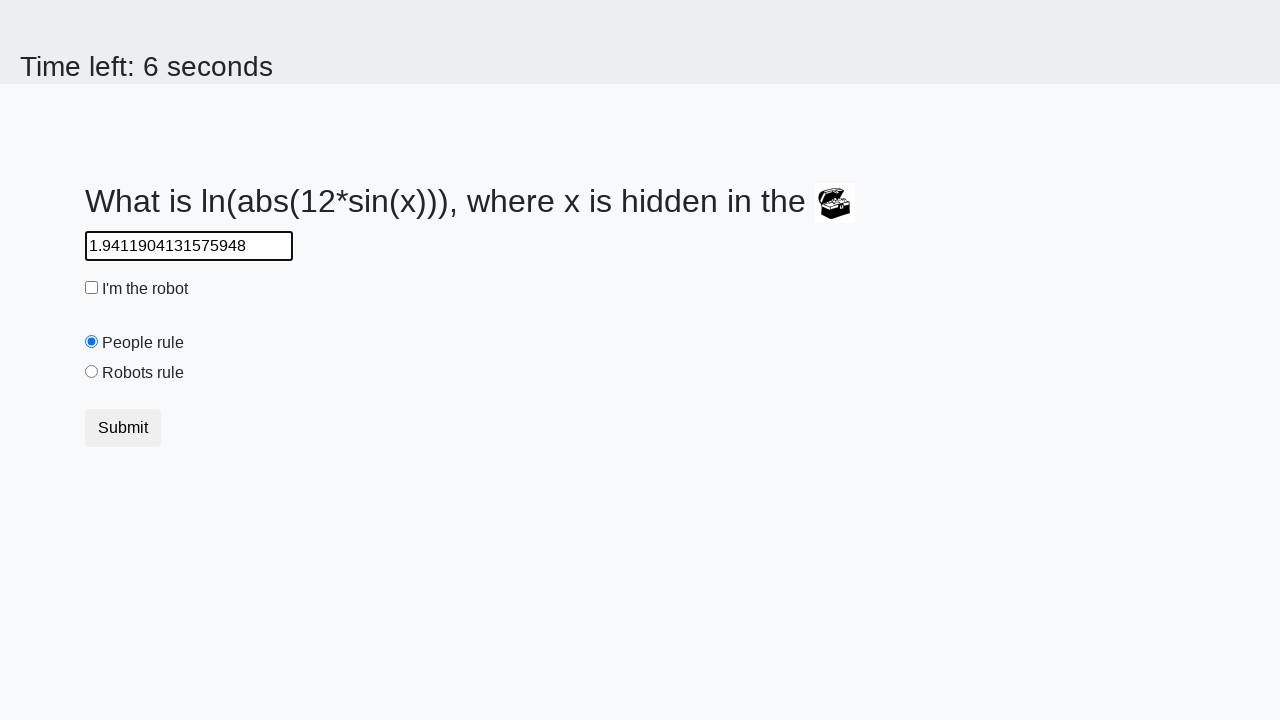

Selected 'robots' radio button at (92, 372) on [value='robots']
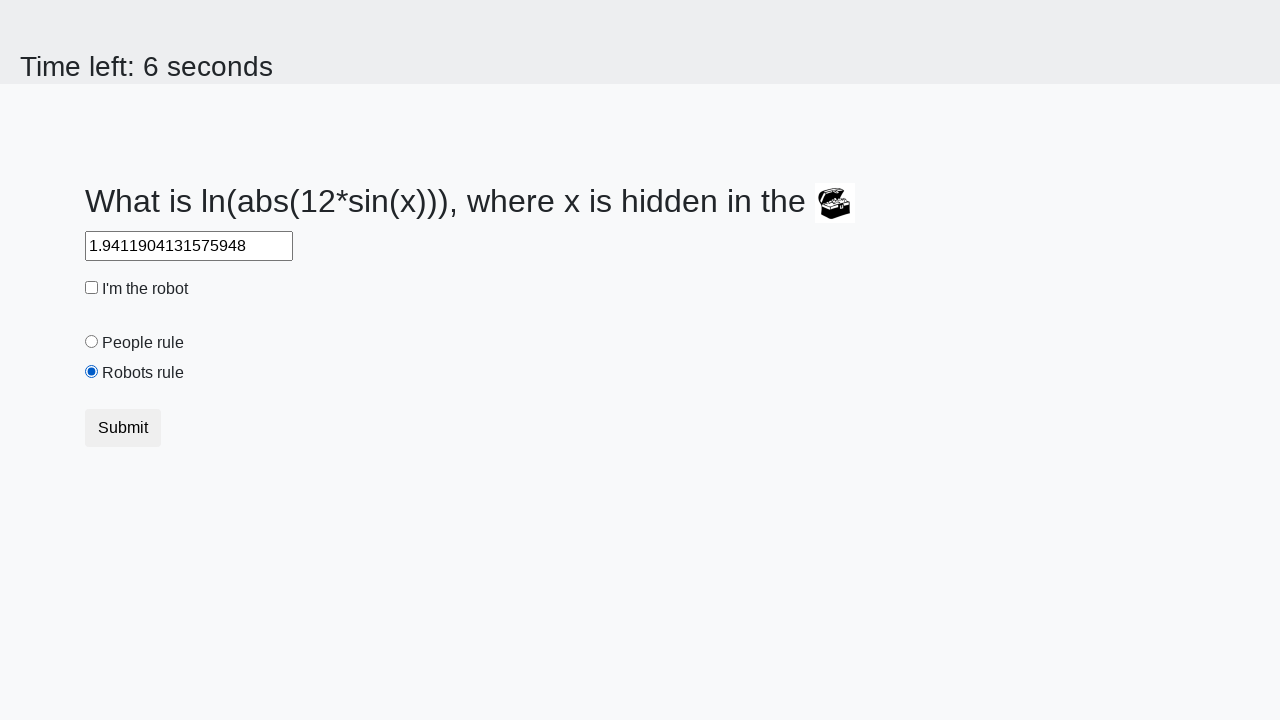

Checked the robot checkbox at (92, 288) on input.check-input
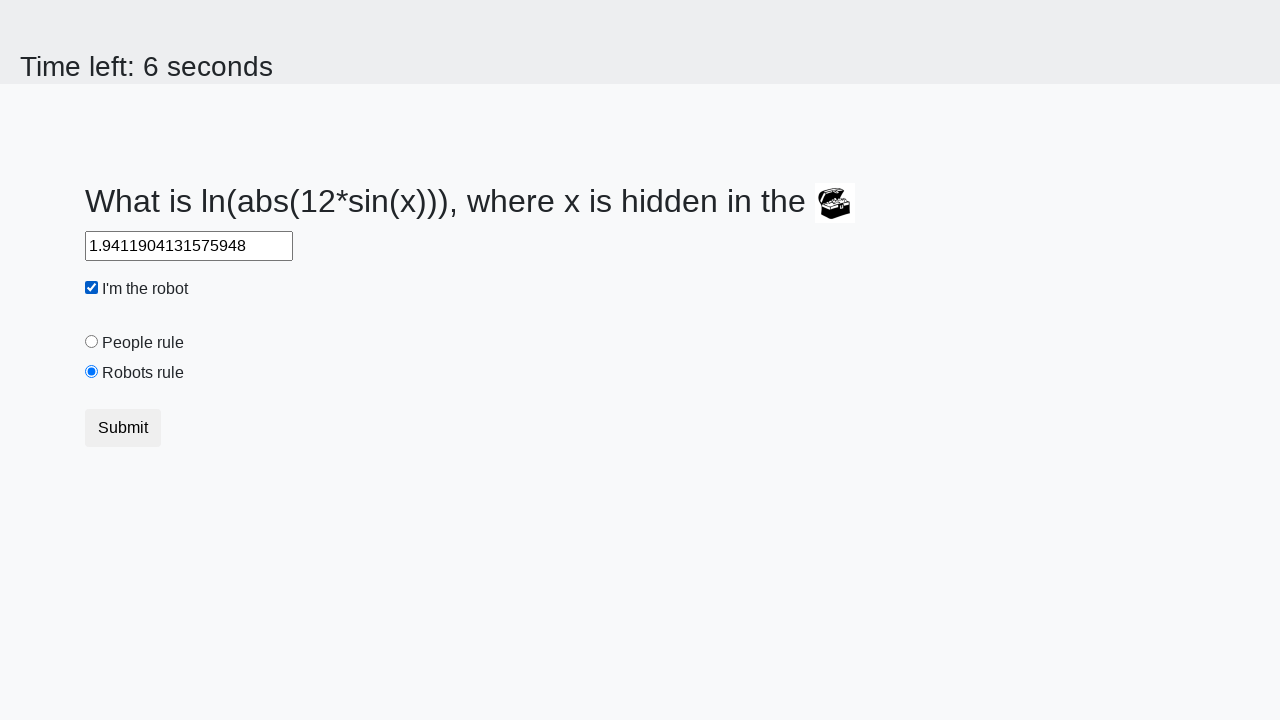

Submitted the form by clicking submit button at (123, 428) on button.btn
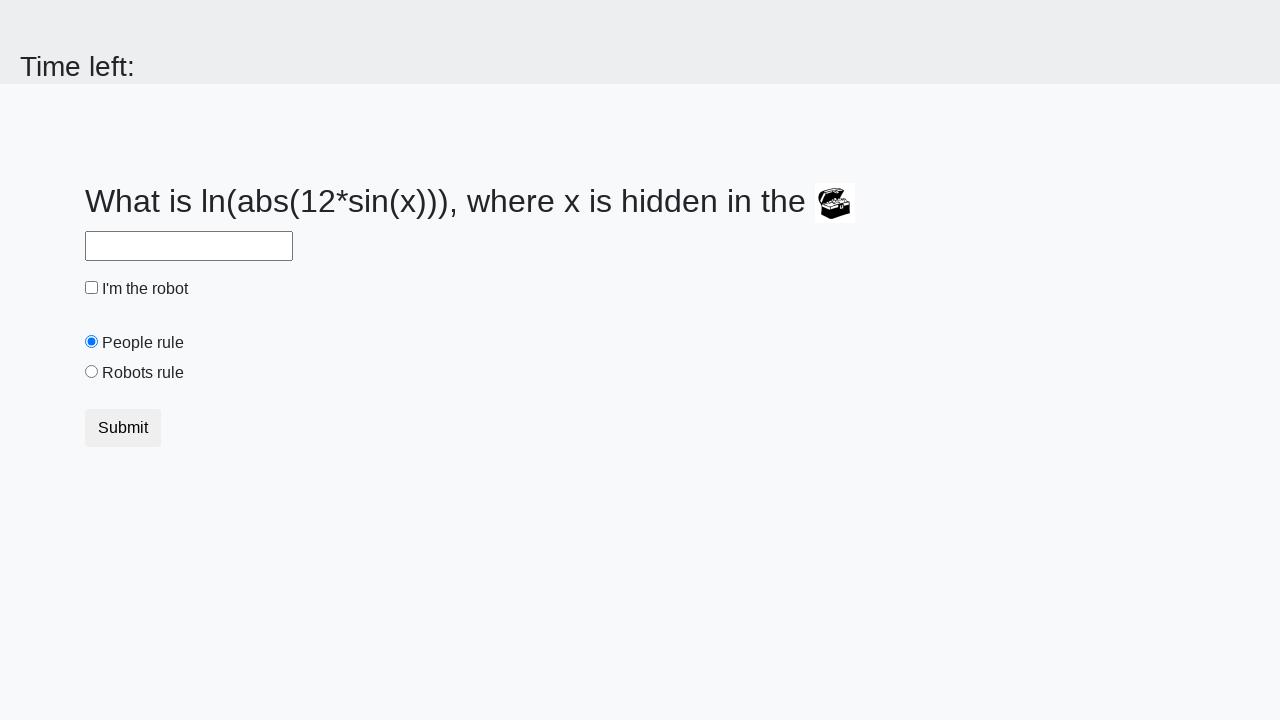

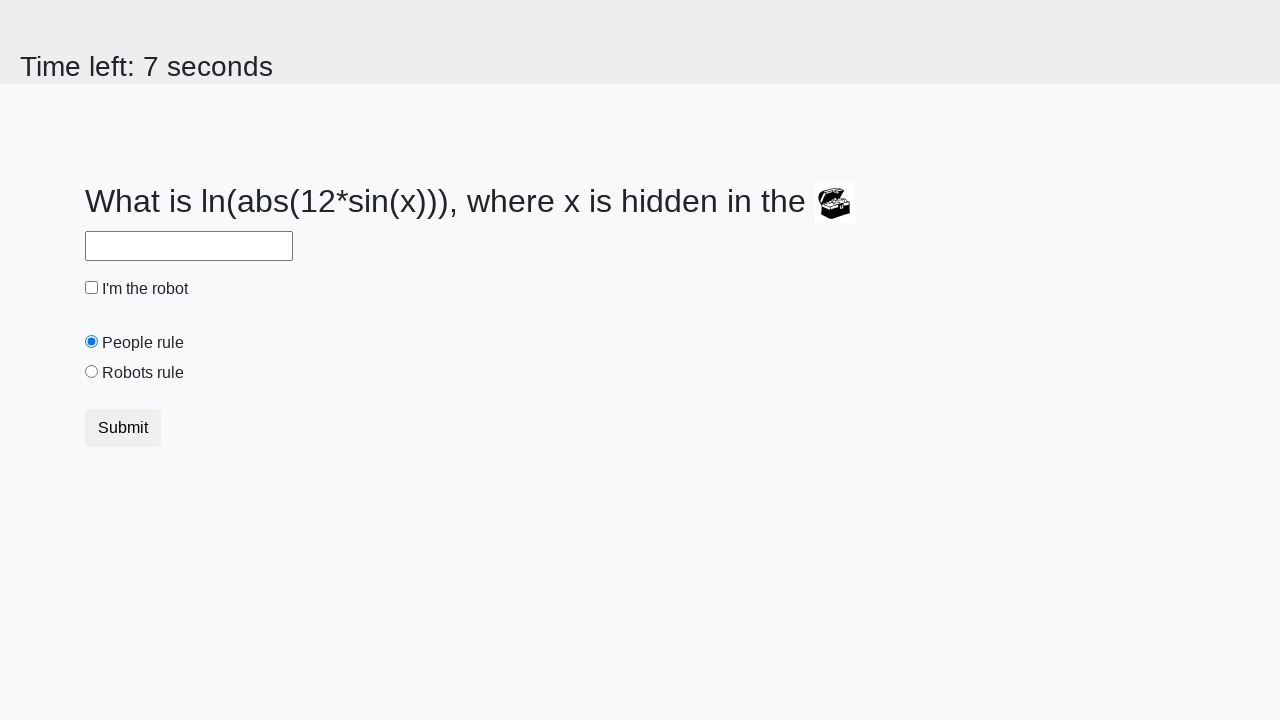